Tests the add/remove elements functionality by clicking the add button 5 times and verifying that 5 delete buttons appear

Starting URL: https://the-internet.herokuapp.com/

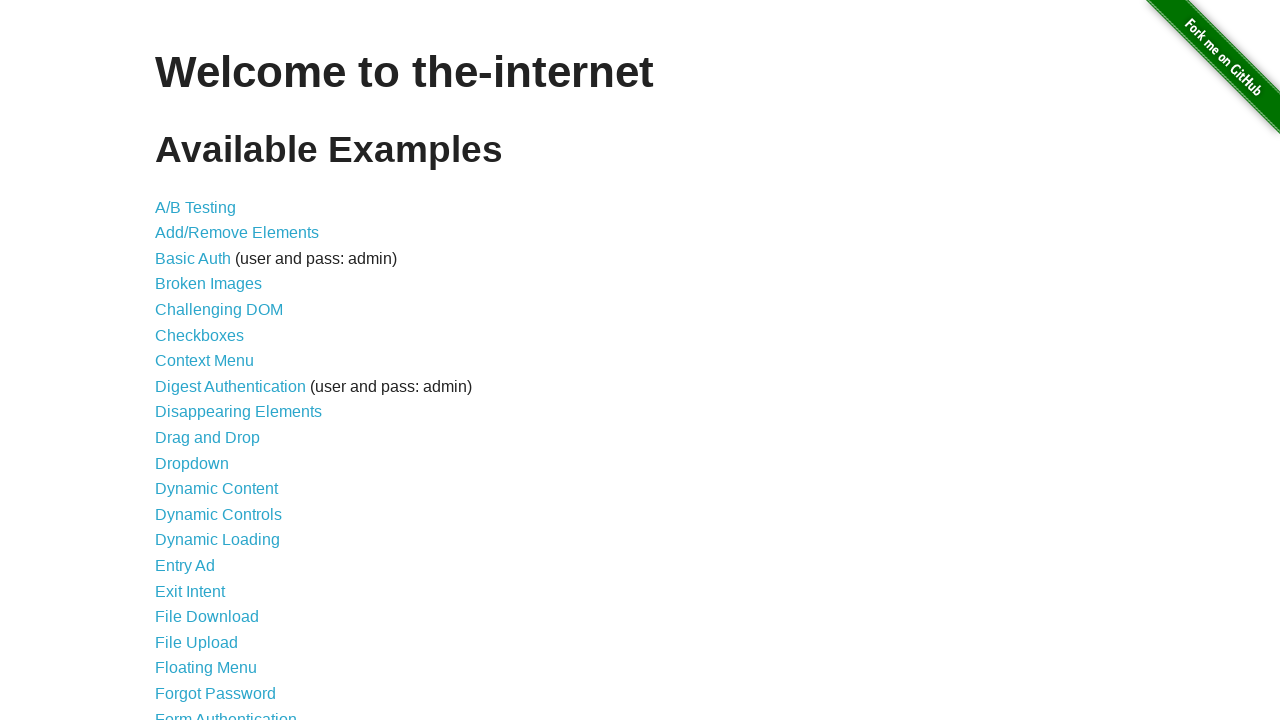

Clicked on Add/Remove Elements link at (237, 233) on li > a[href='/add_remove_elements/']
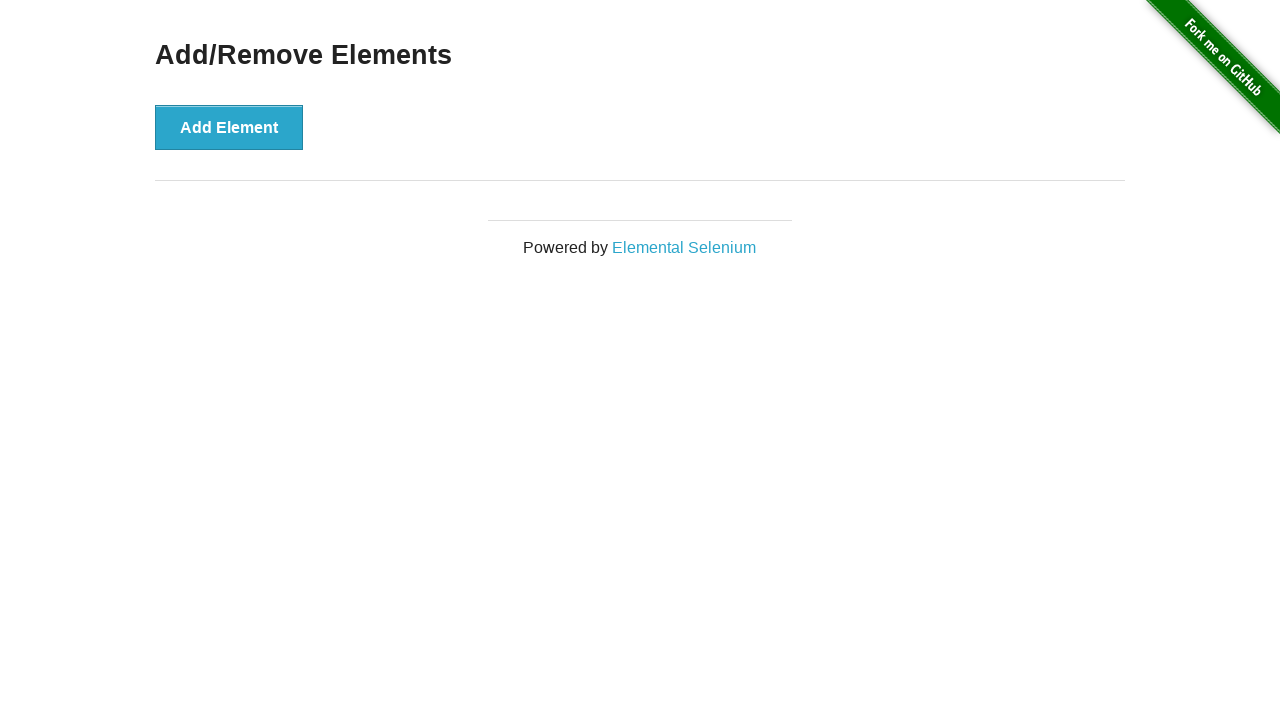

Clicked Add Element button (iteration 1/5) at (229, 127) on button[onclick='addElement()']
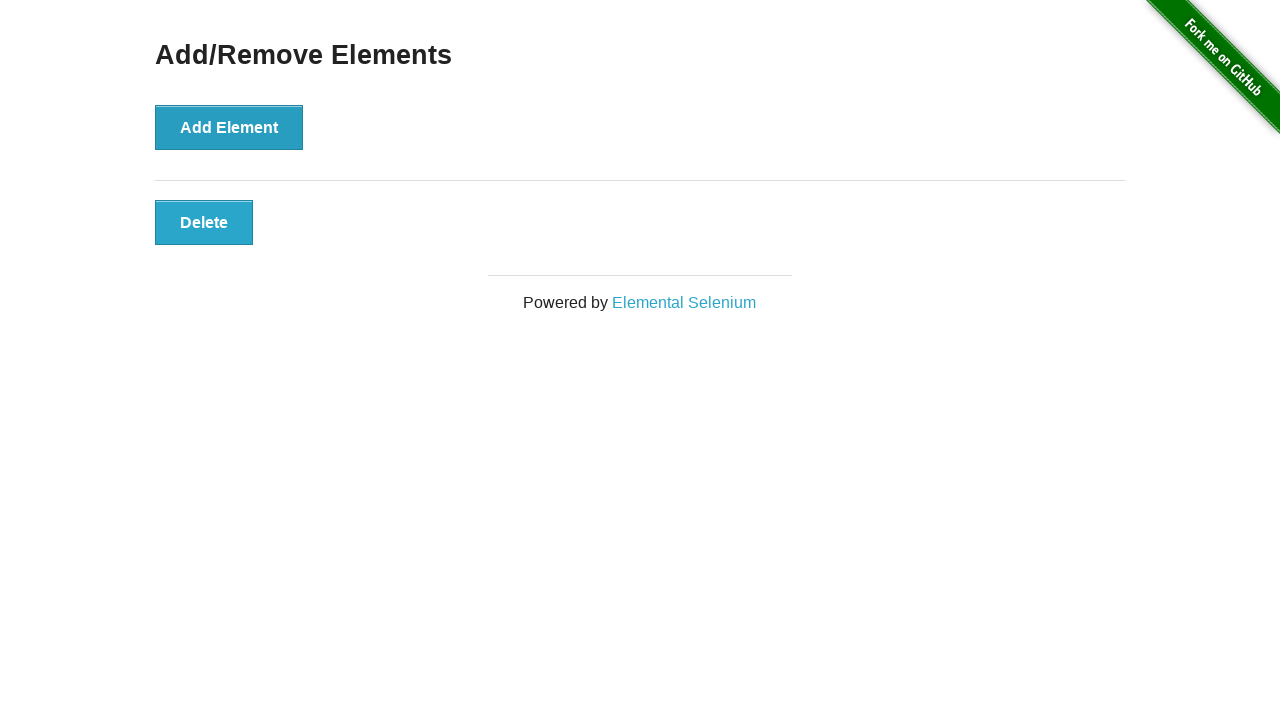

Clicked Add Element button (iteration 2/5) at (229, 127) on button[onclick='addElement()']
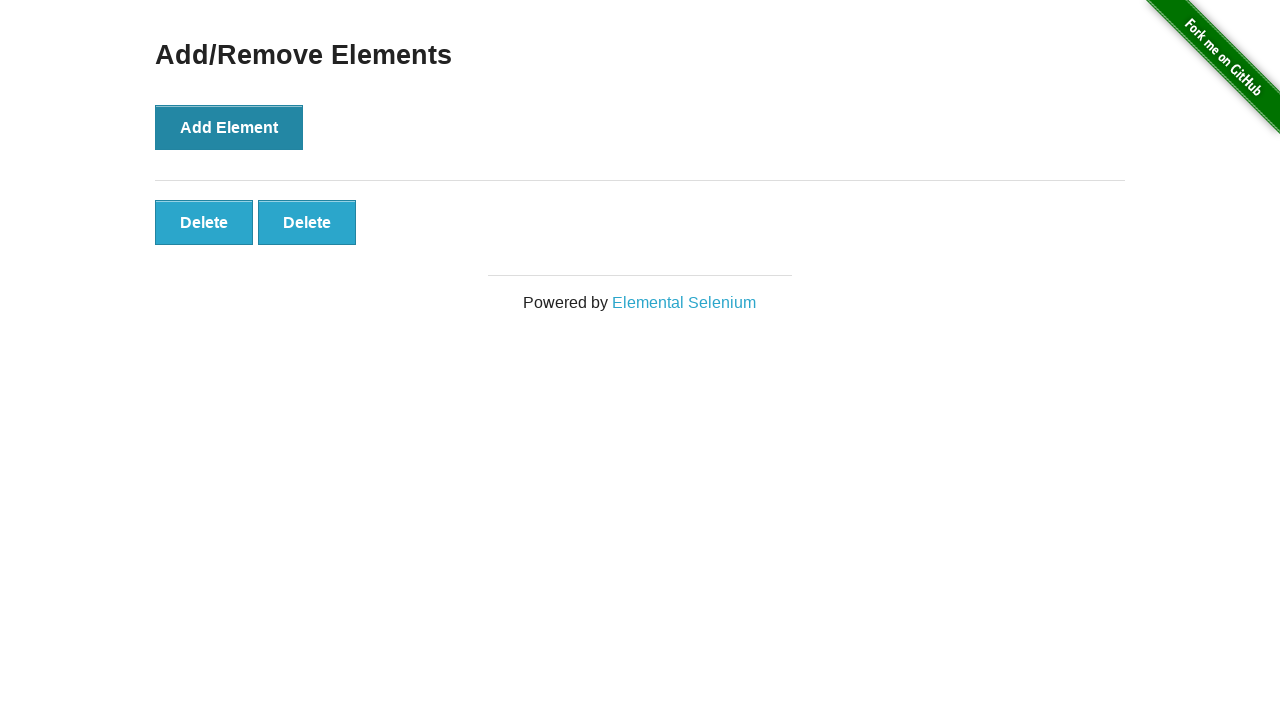

Clicked Add Element button (iteration 3/5) at (229, 127) on button[onclick='addElement()']
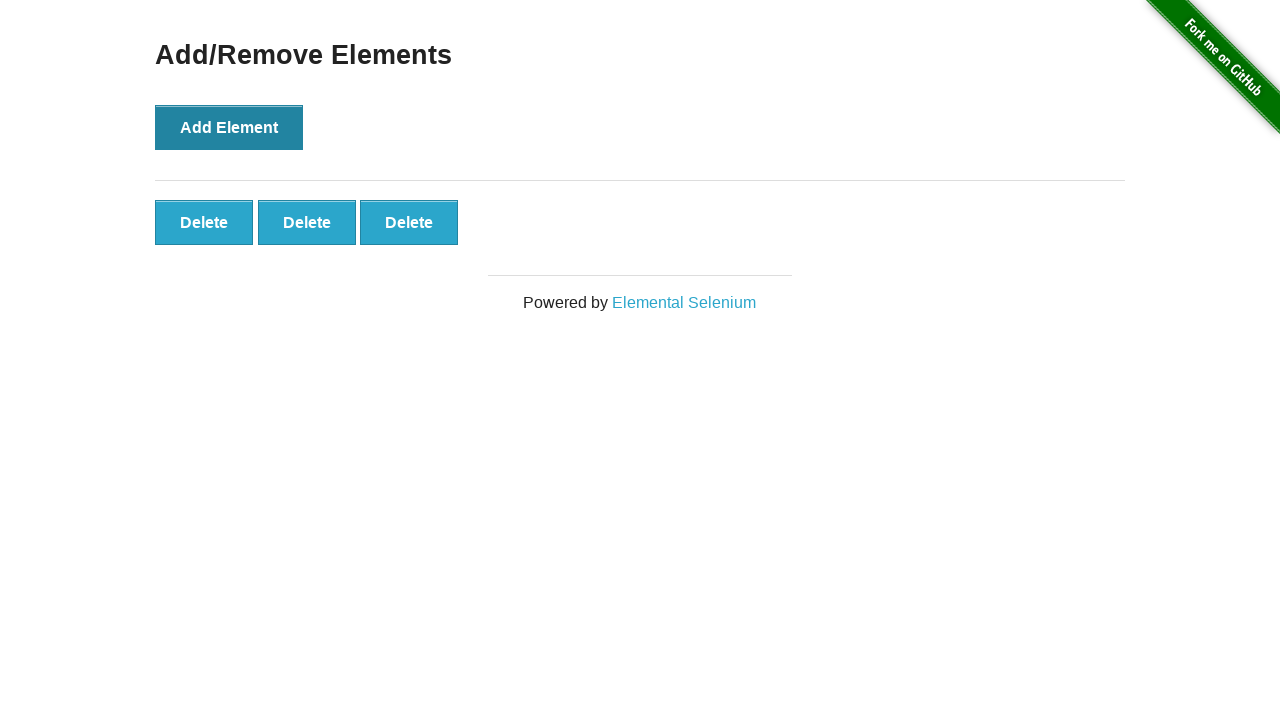

Clicked Add Element button (iteration 4/5) at (229, 127) on button[onclick='addElement()']
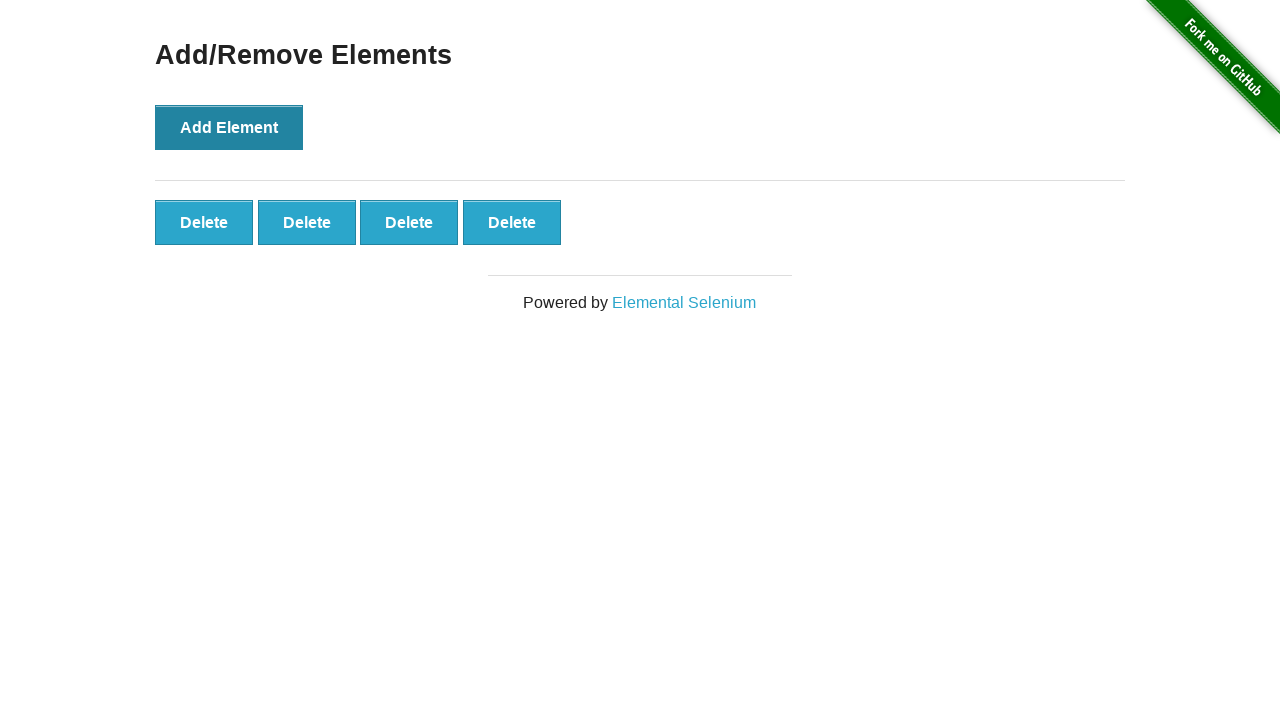

Clicked Add Element button (iteration 5/5) at (229, 127) on button[onclick='addElement()']
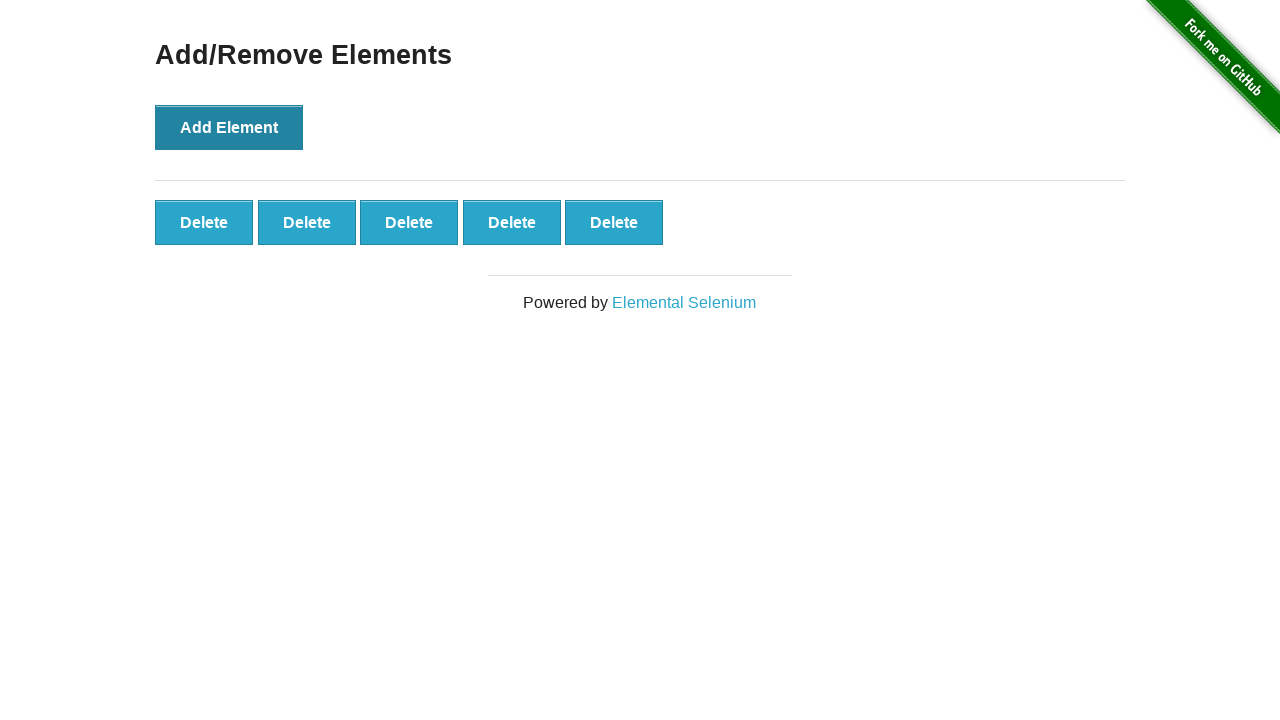

Waited for delete buttons to appear
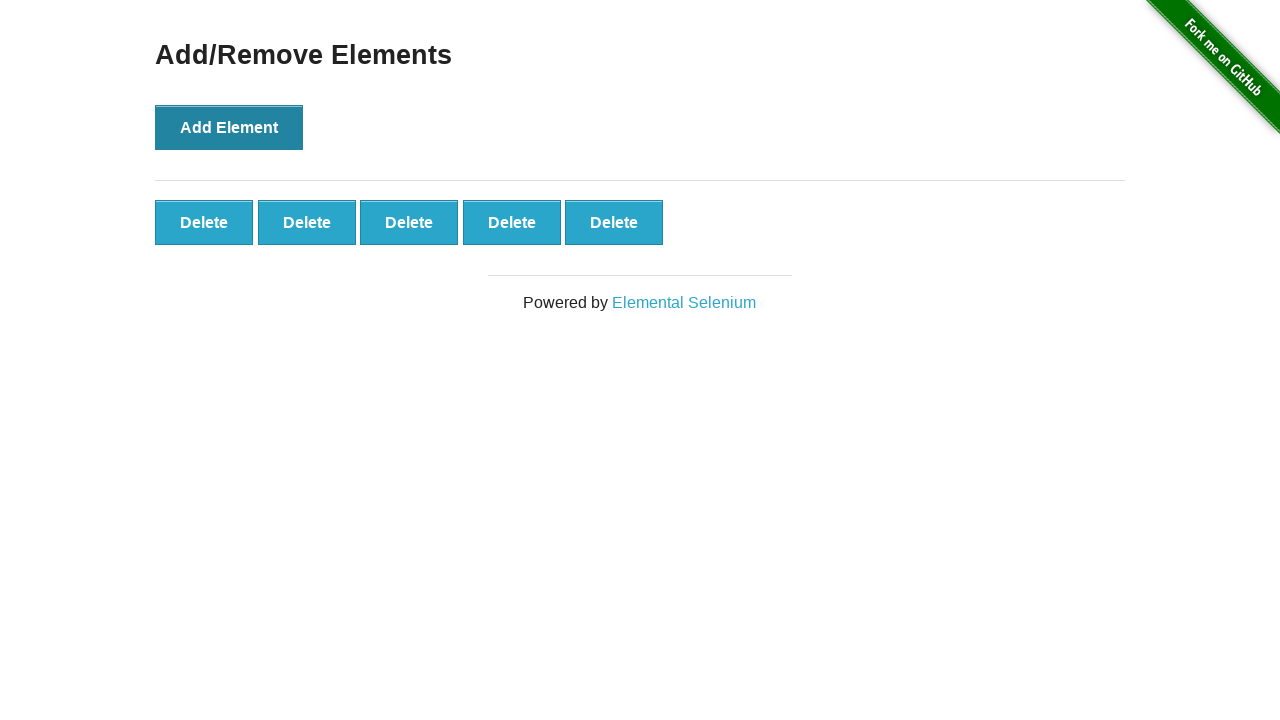

Counted delete buttons: 5 found
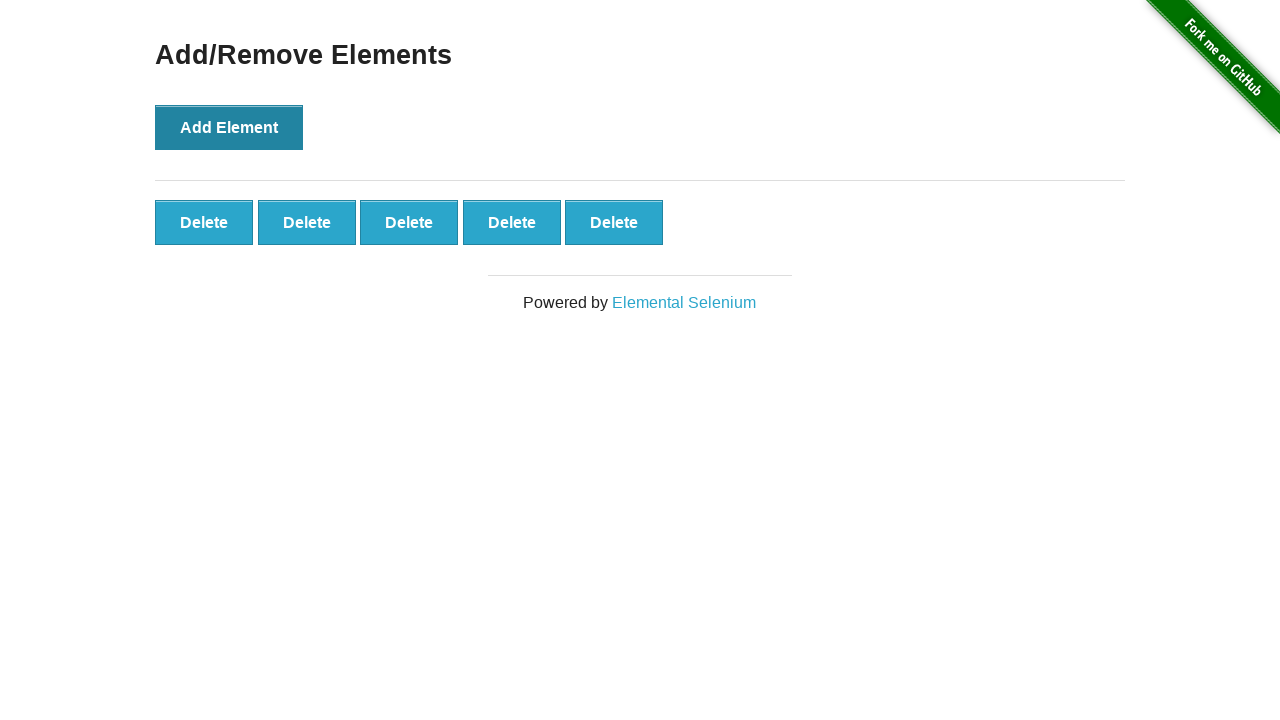

Assertion passed: 5 delete buttons are present
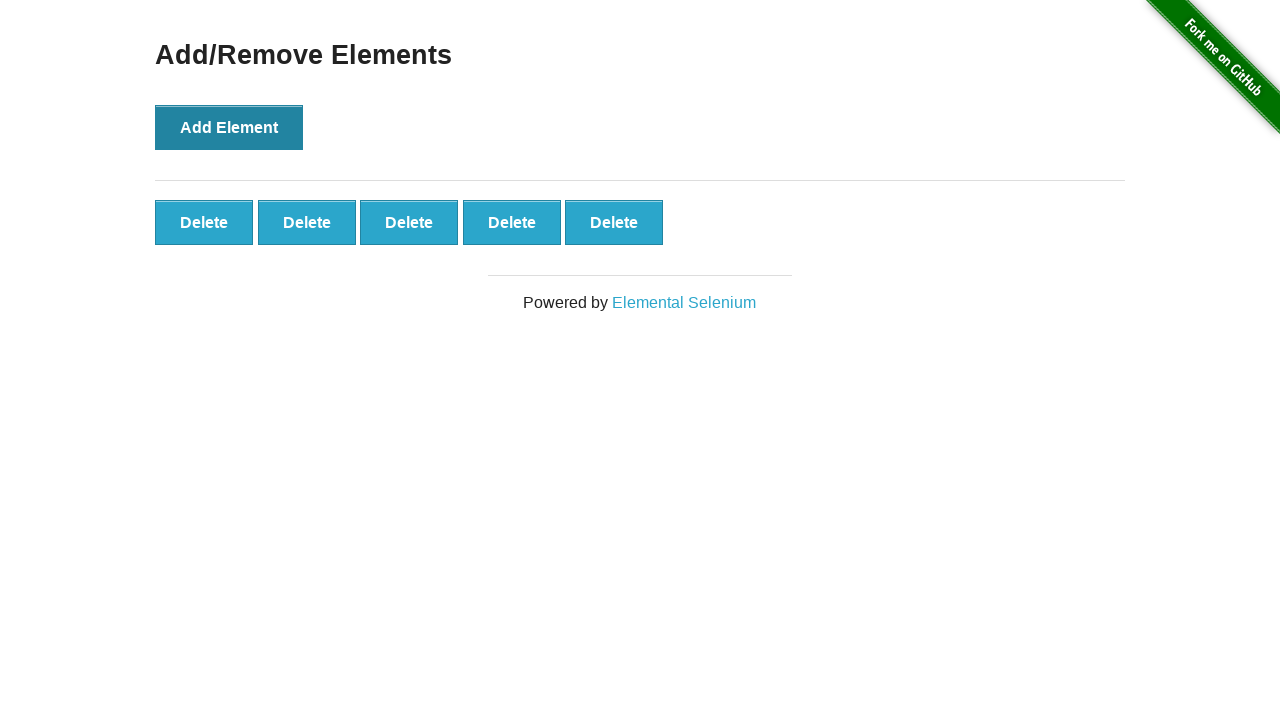

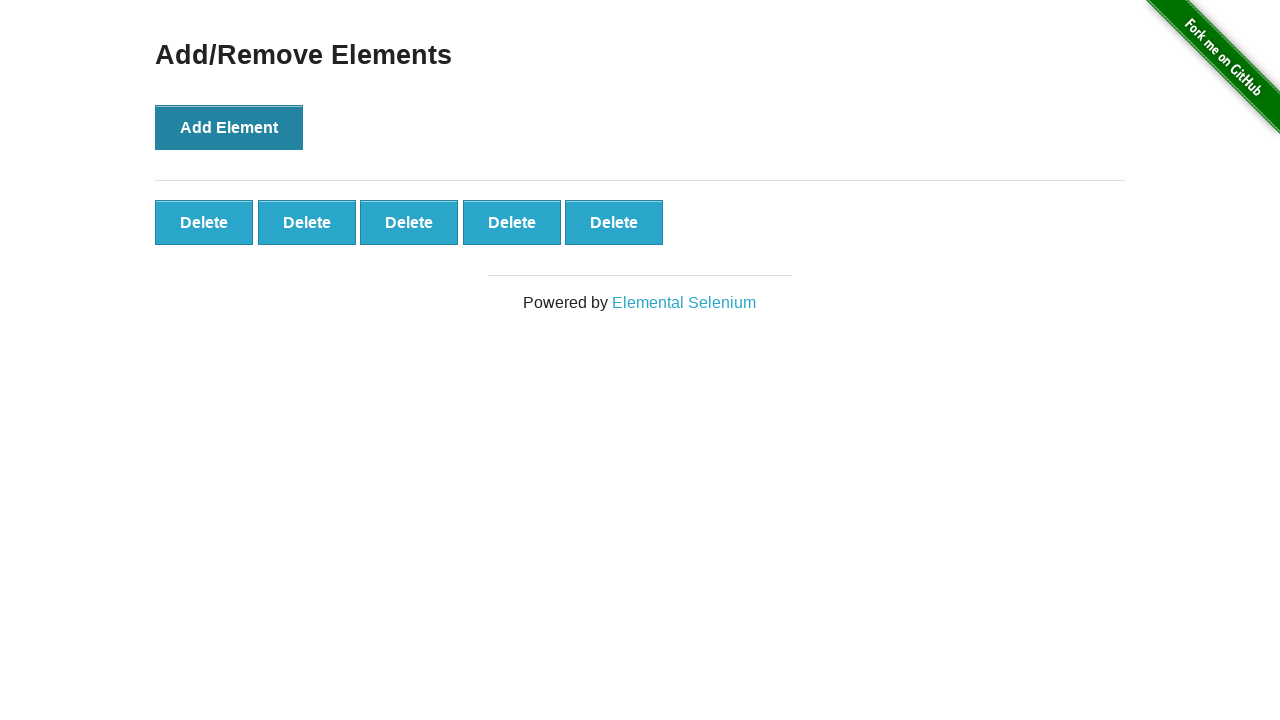